Tests an AJAX form submission by filling in title and description fields, submitting the form, and verifying the processing message appears

Starting URL: https://www.lambdatest.com/selenium-playground/ajax-form-submit-demo

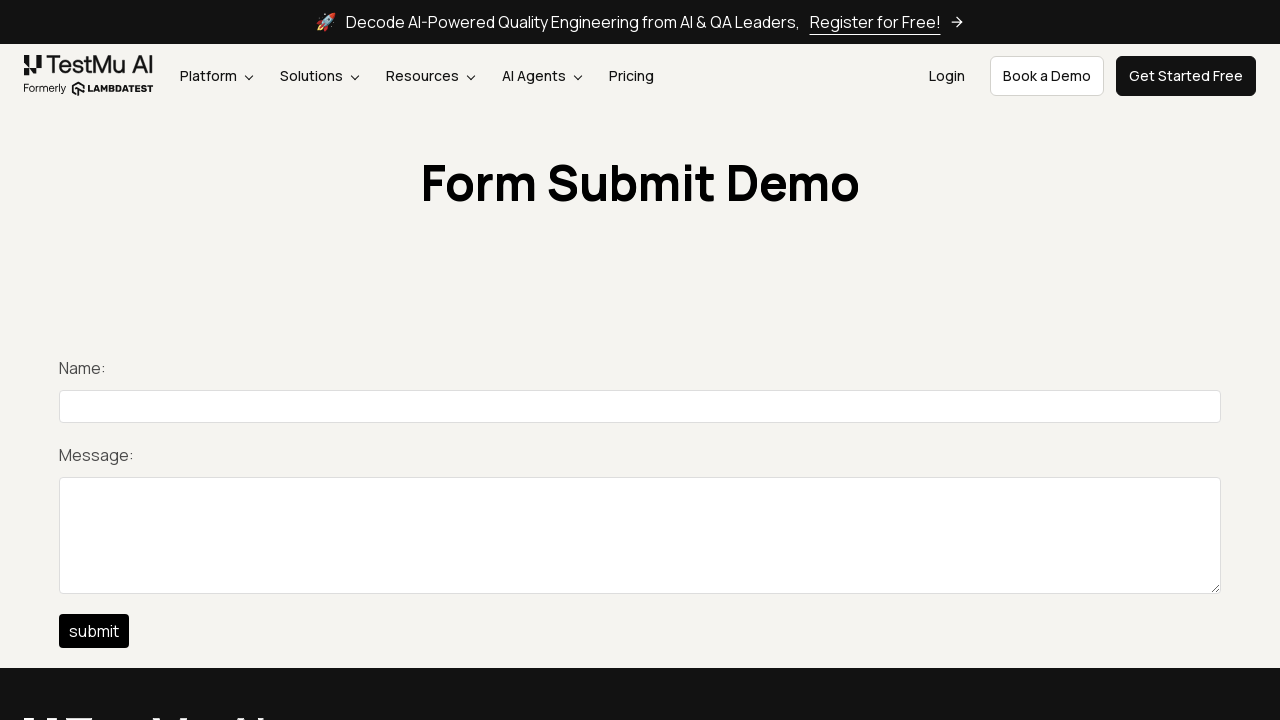

Navigated to LambdaTest AJAX form submit demo page
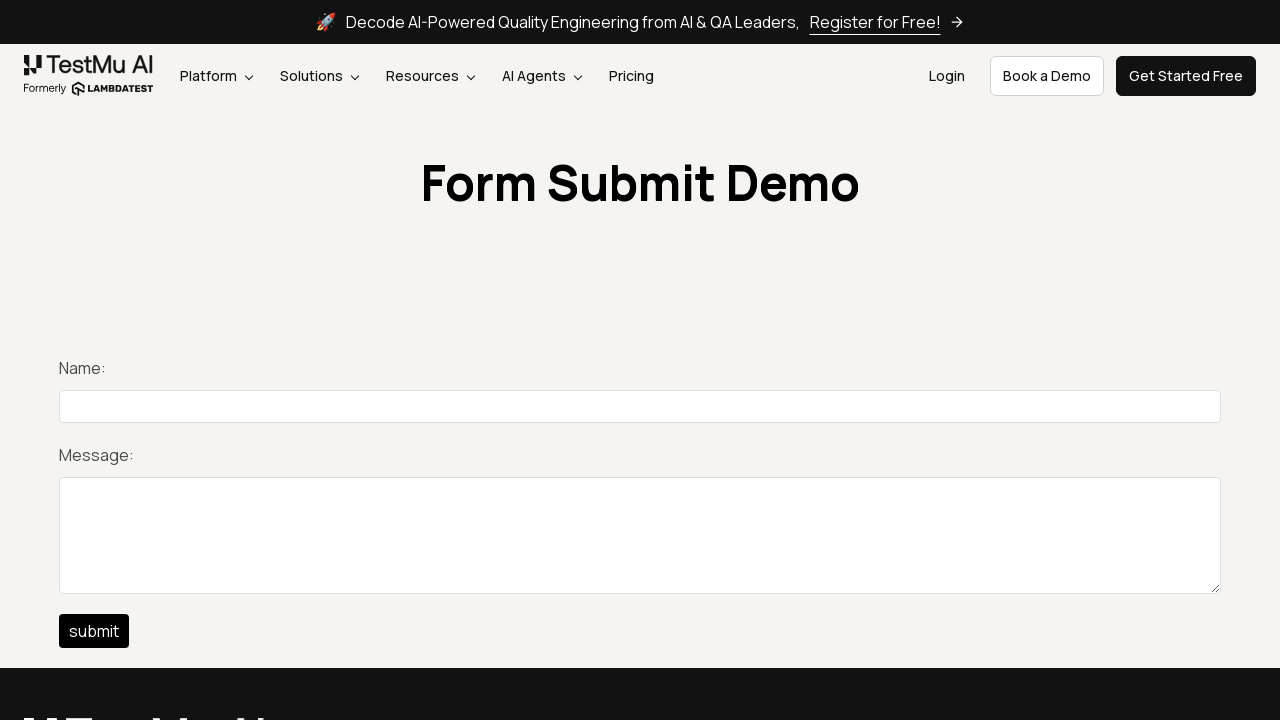

Filled title field with 'Pytest Tutorial' on #title
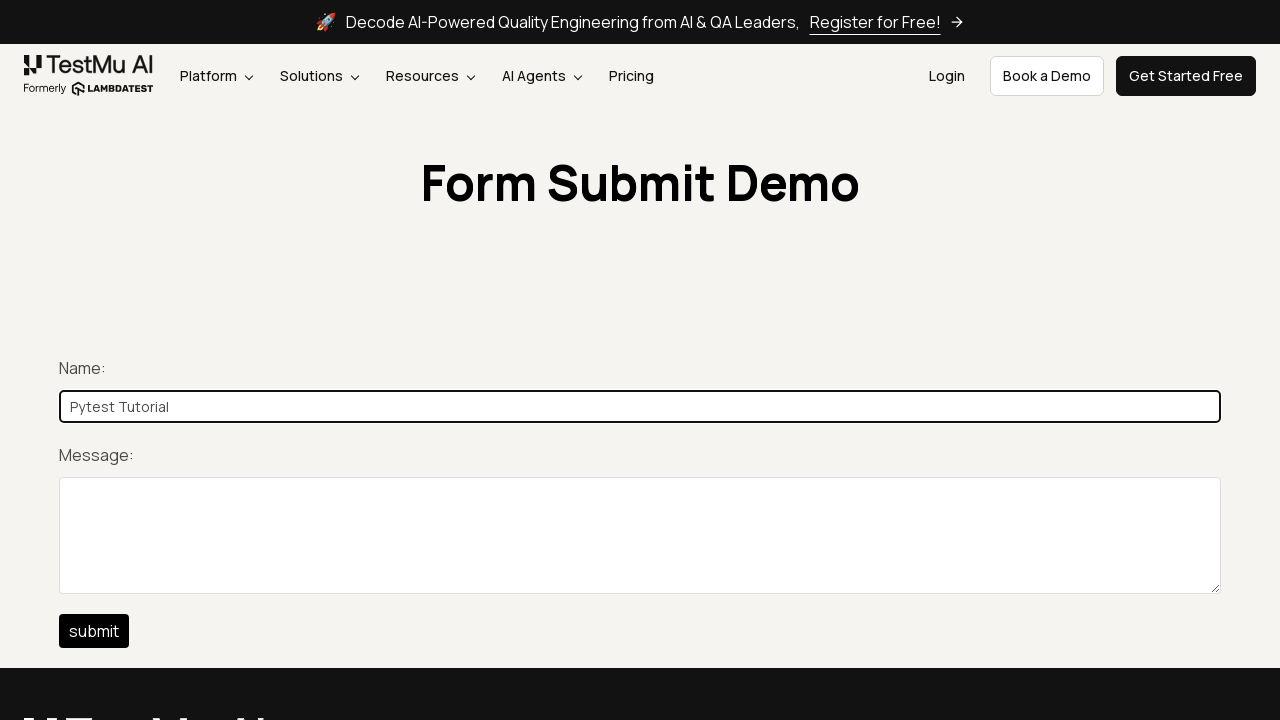

Filled description field with 'LambdaTest Selenium Playground' on #description
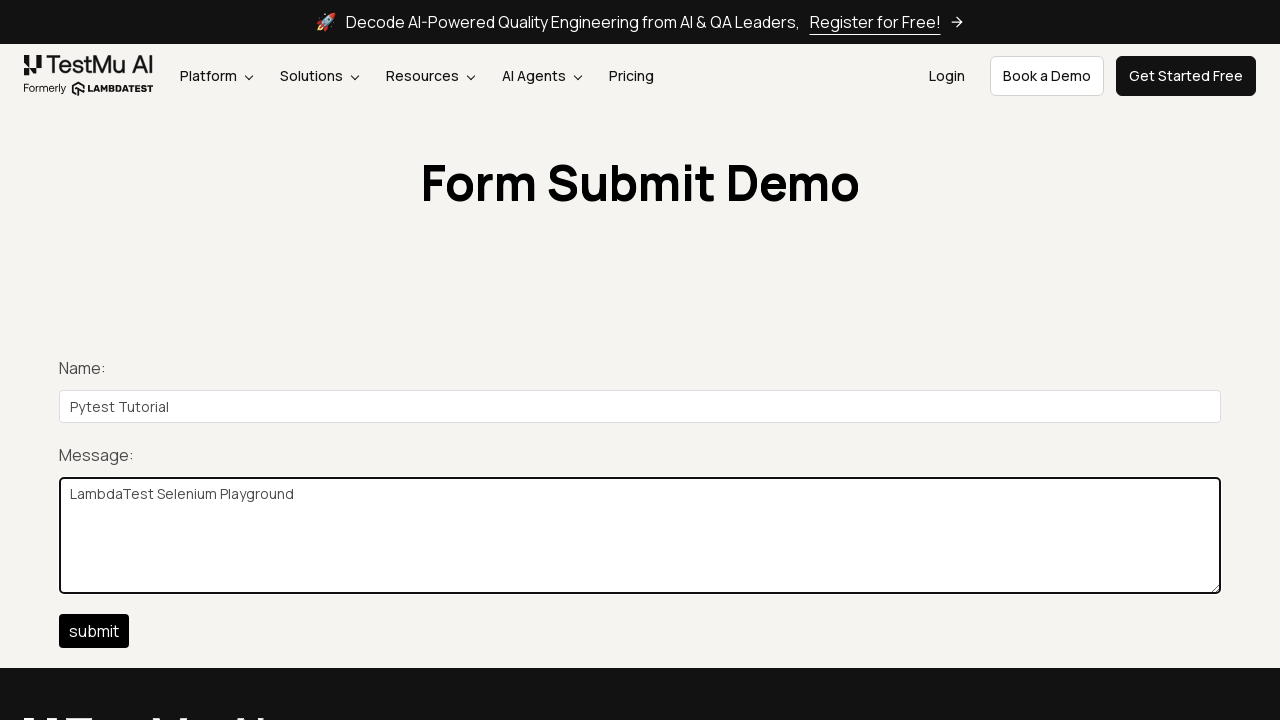

Clicked the submit button to submit the AJAX form at (94, 631) on #btn-submit
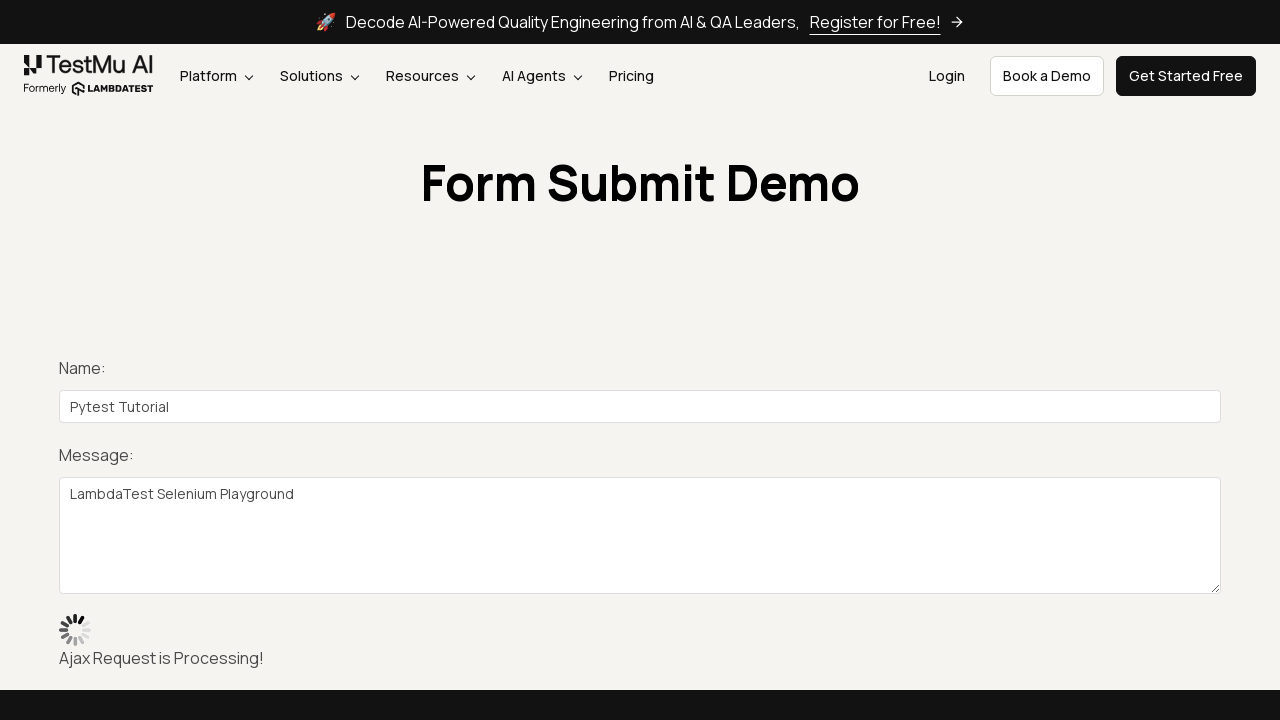

Submit control element appeared after form submission
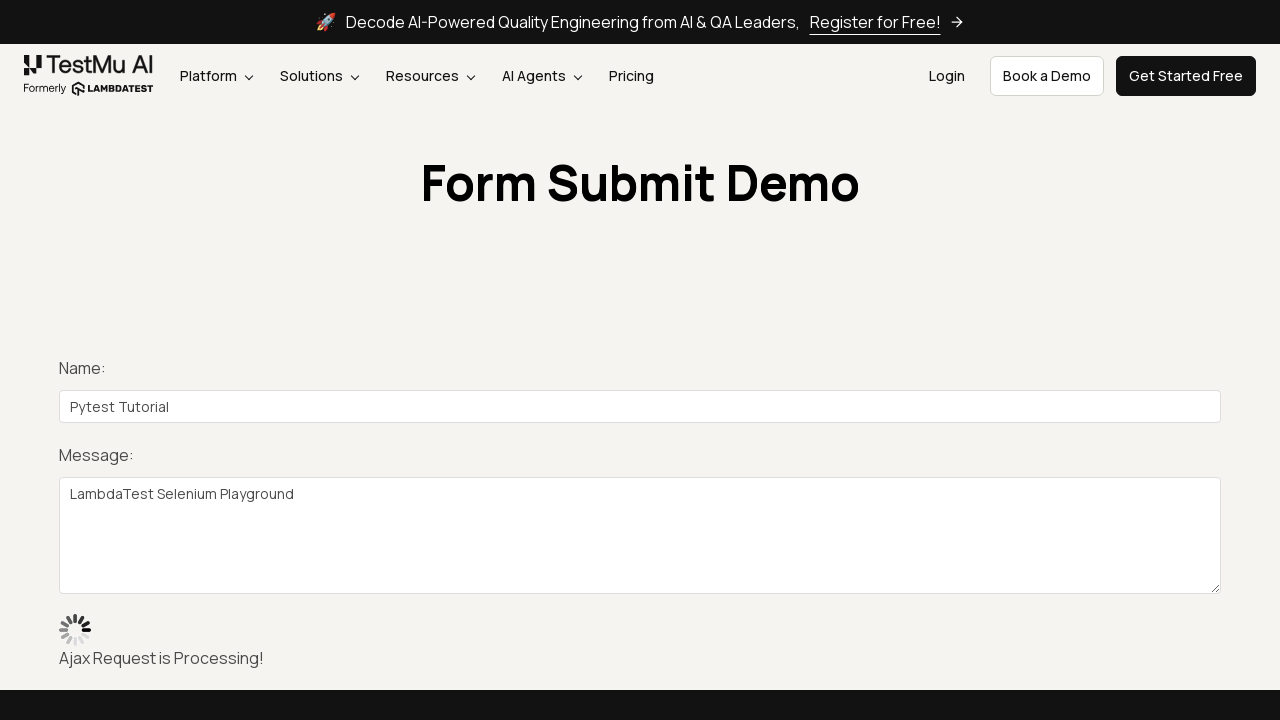

Verified 'Processing' message appears in submit control
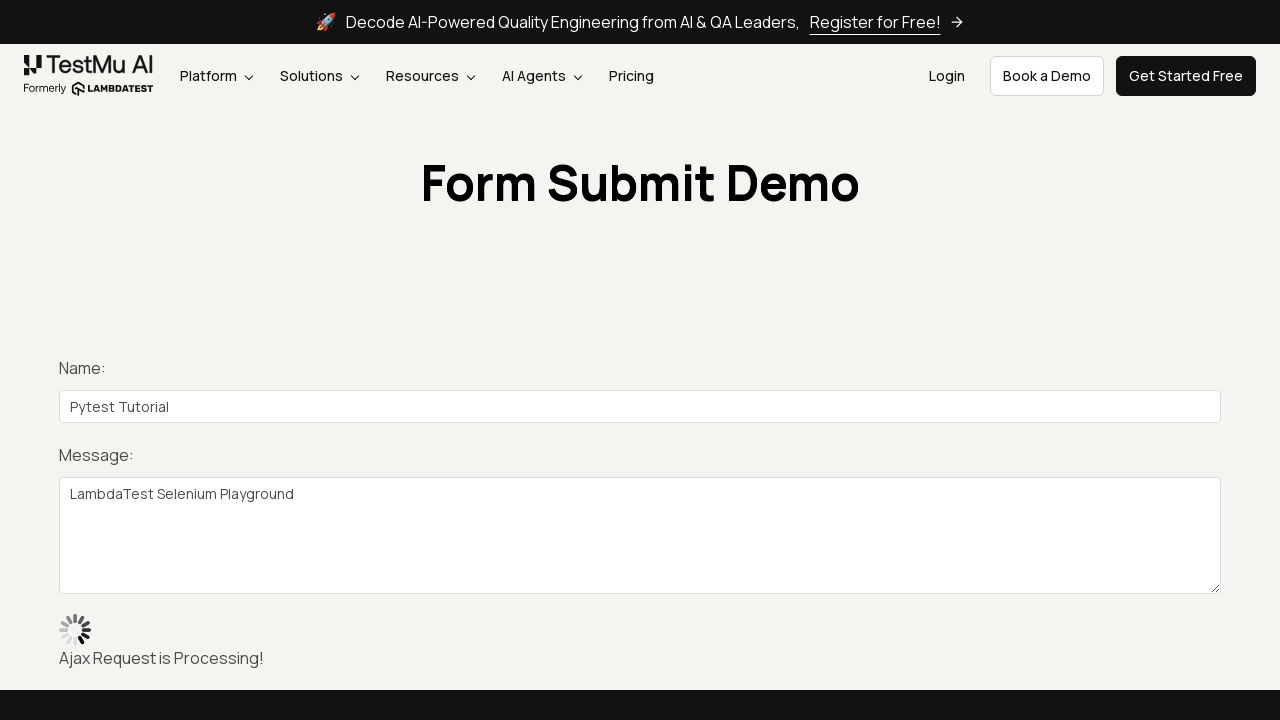

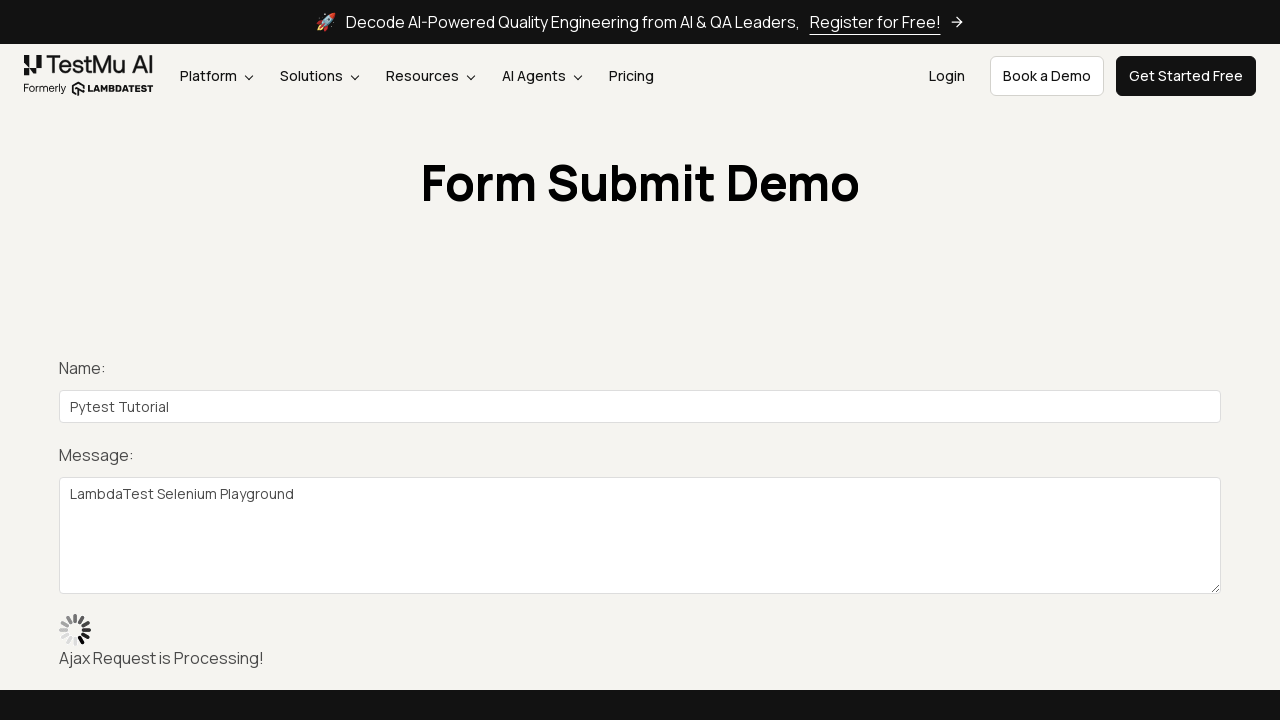